Tests datepicker functionality by directly entering a birth date into the input field

Starting URL: https://demo.automationtesting.in/Datepicker.html

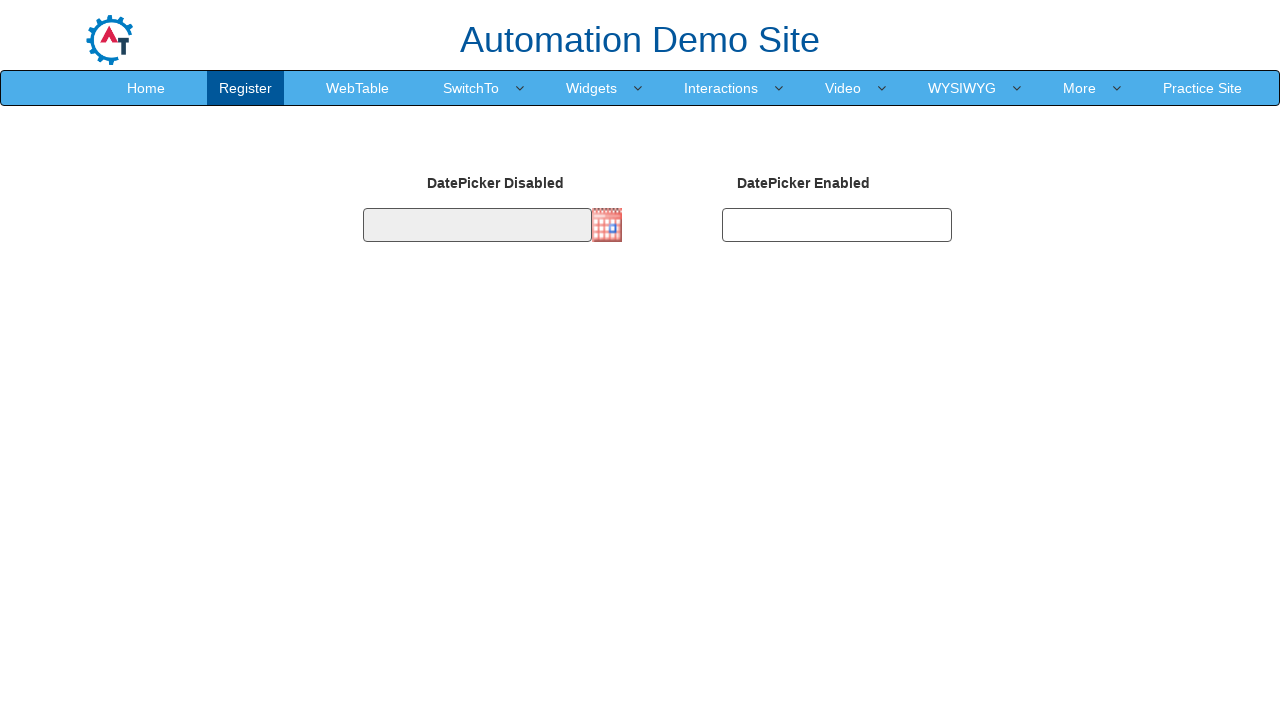

Navigated to datepicker page
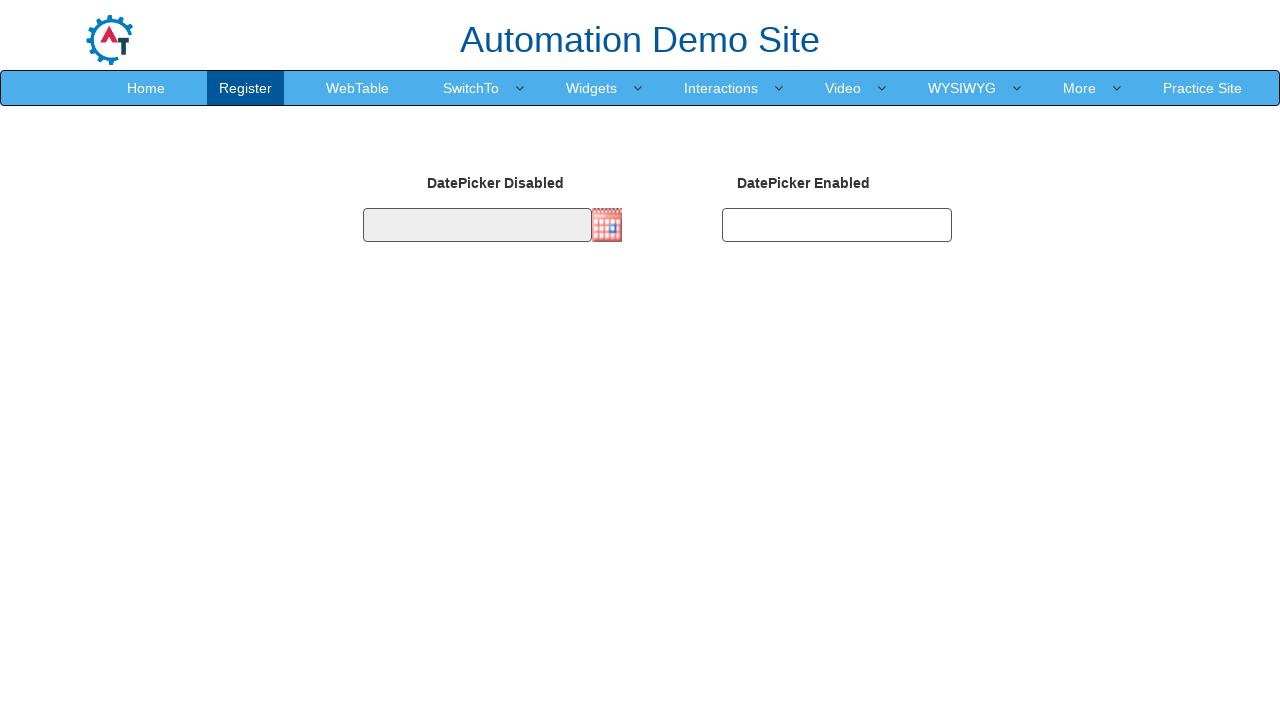

Filled birth date field with 10/12/1976 on //*[@id="datepicker2"]
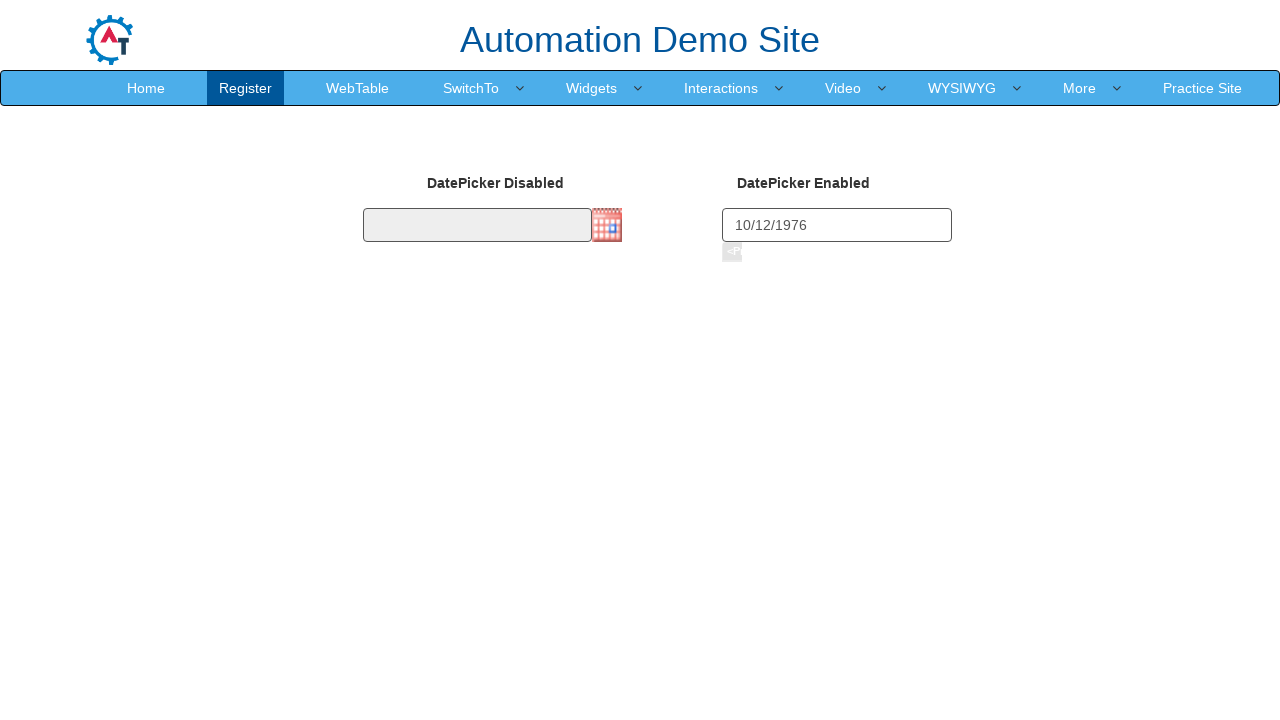

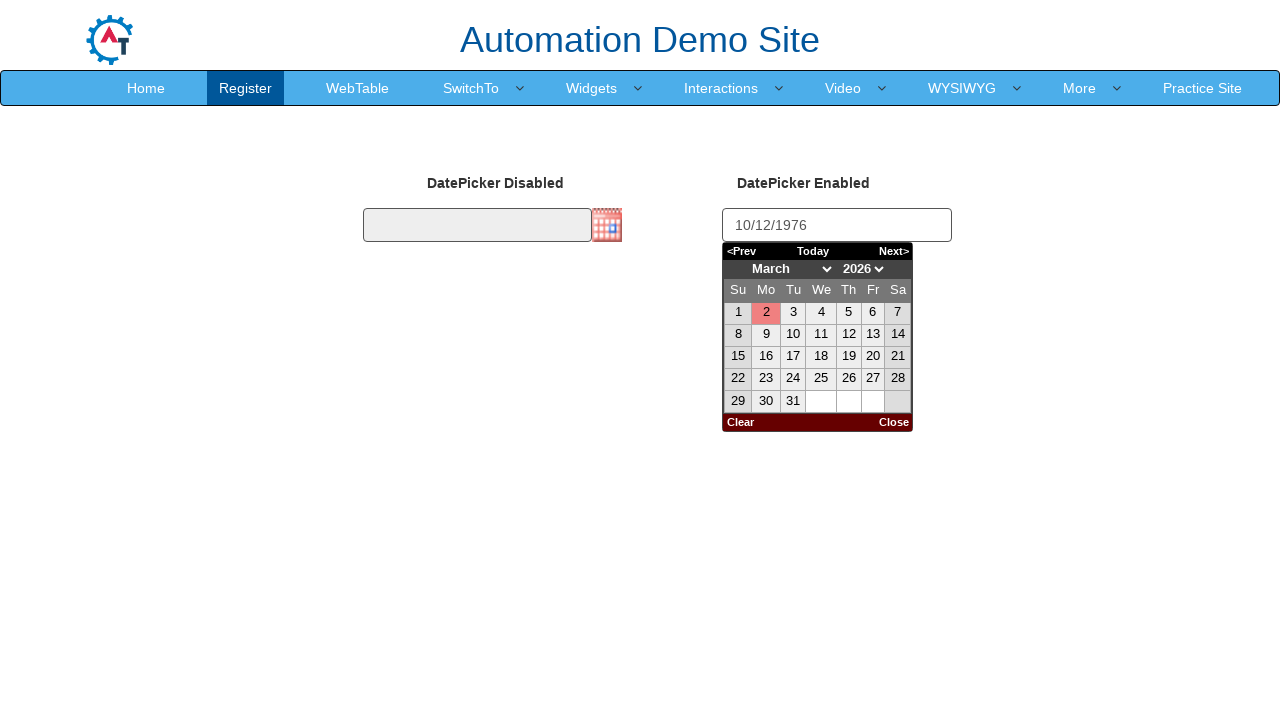